Tests finding and clicking a link by its text (calculated mathematical expression), then fills out a form with personal information and submits it

Starting URL: http://suninjuly.github.io/find_link_text

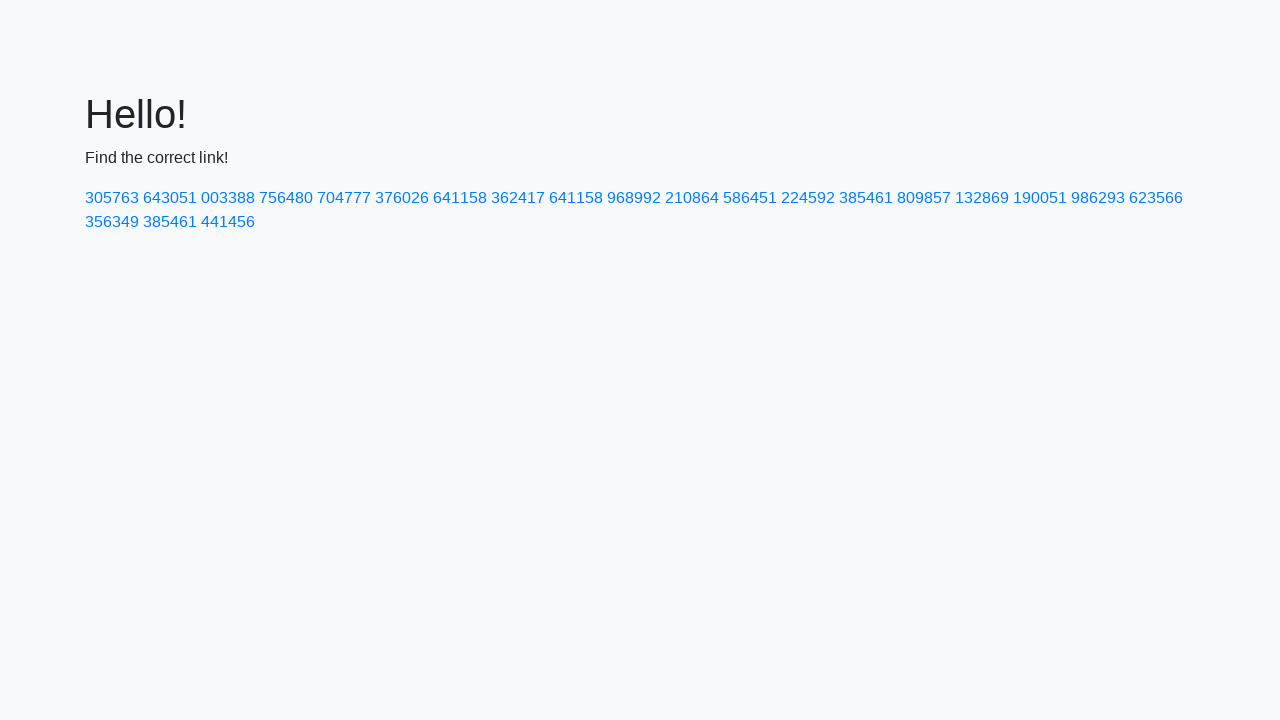

Clicked link with calculated text '224592' at (808, 198) on a:has-text('224592')
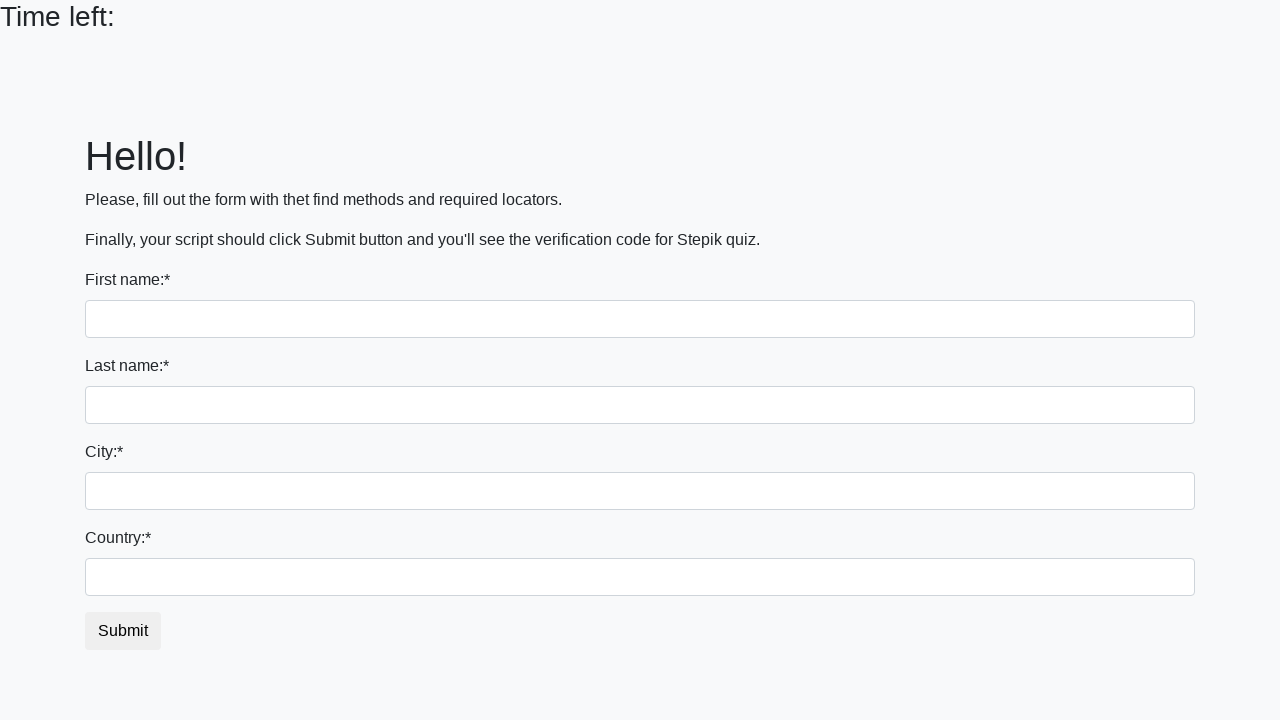

Filled first name field with 'Ryan' on input:first-of-type
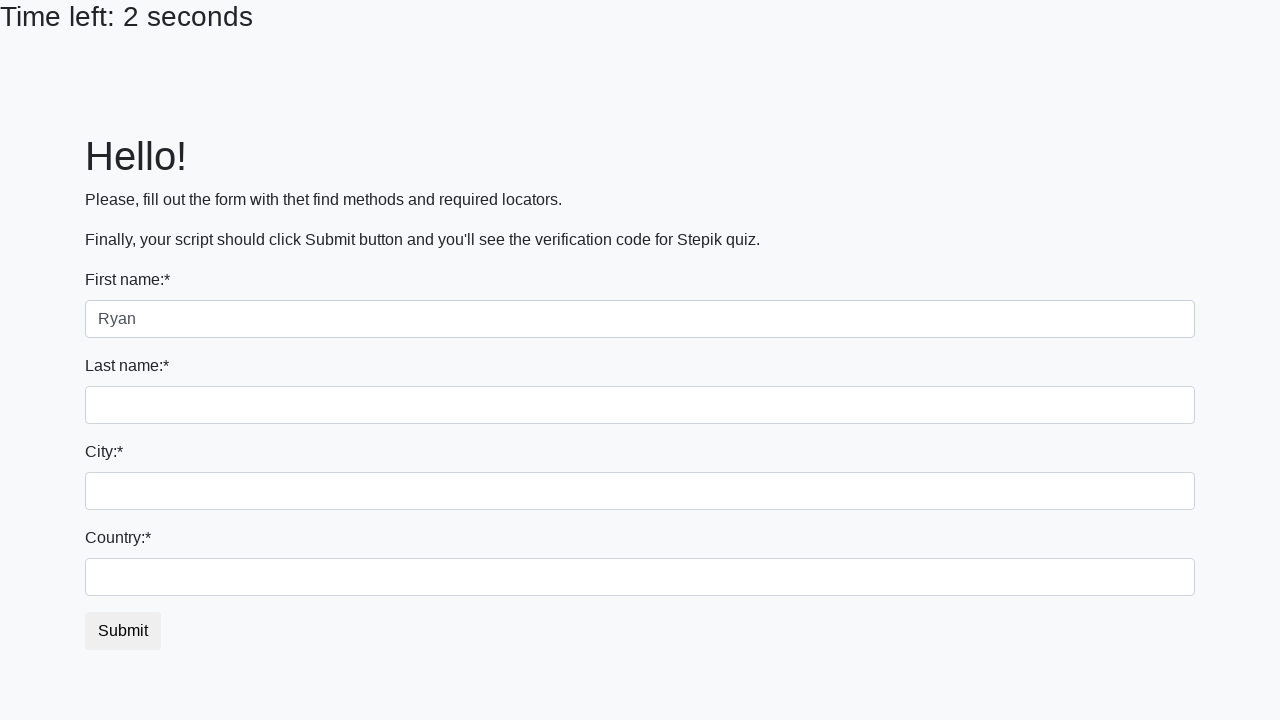

Filled last name field with 'Gosling' on input[name='last_name']
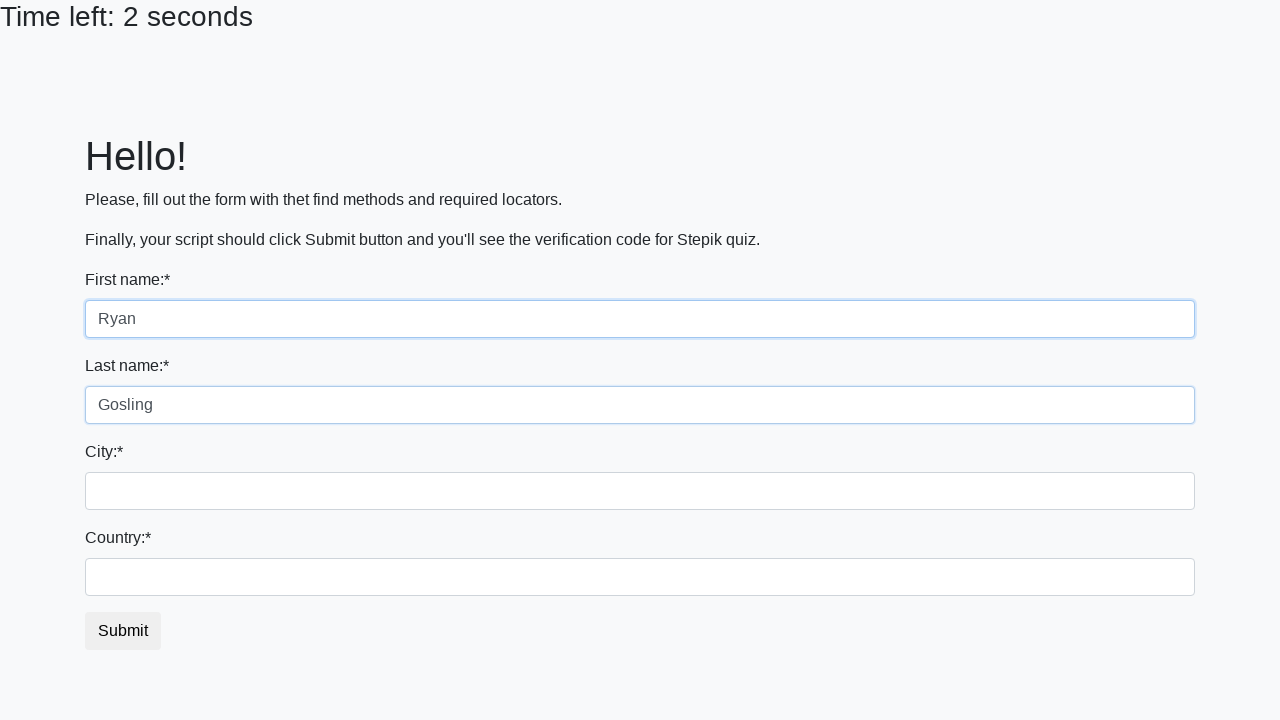

Filled city field with 'Bahmut' on .city
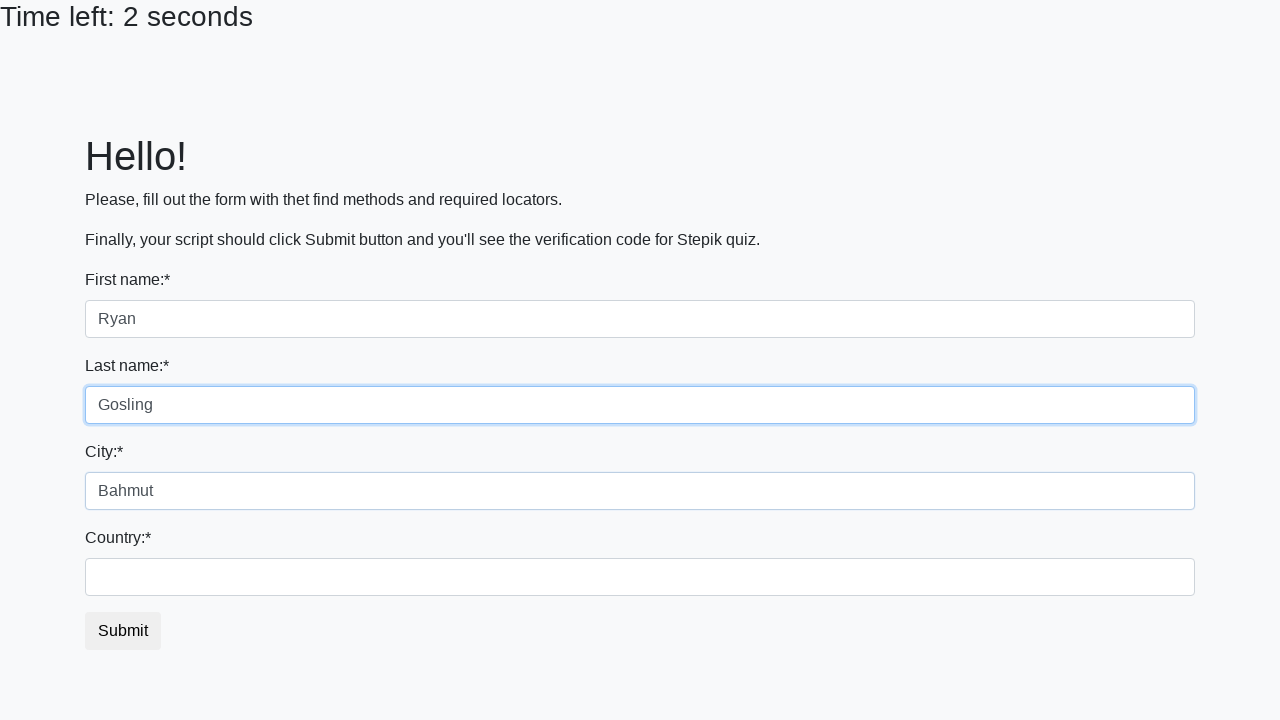

Filled country field with 'Ukraine' on #country
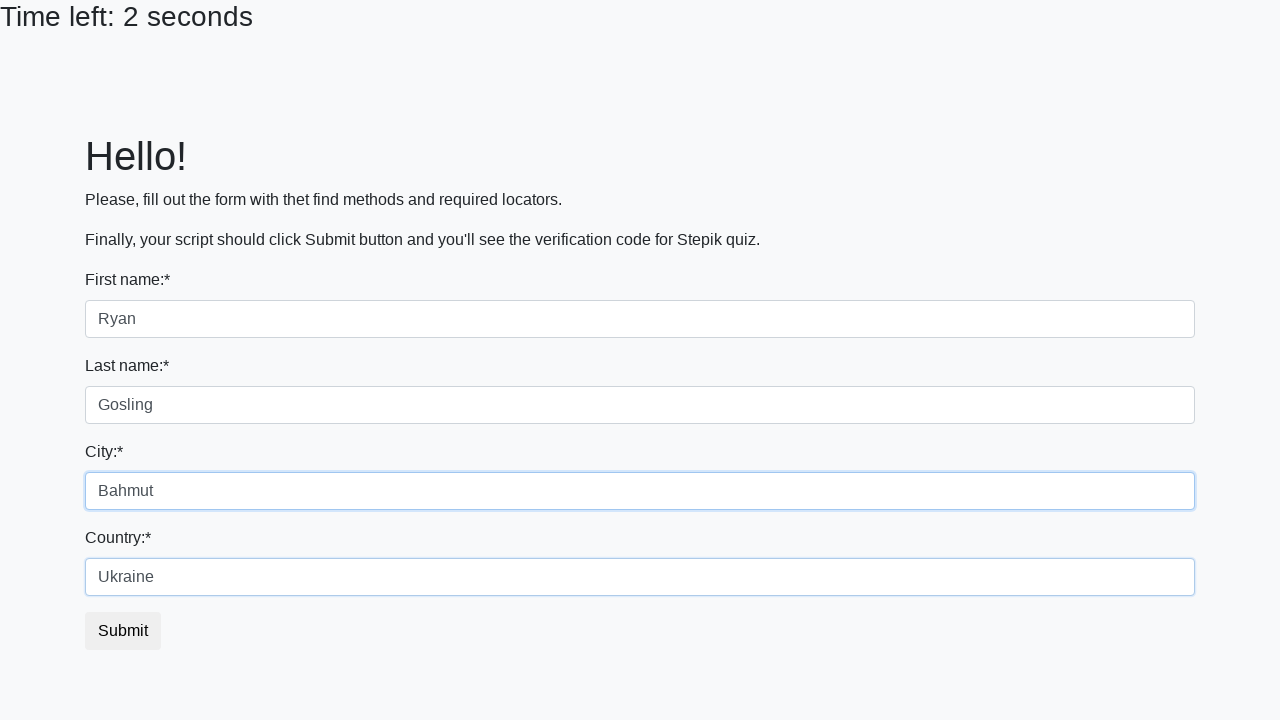

Clicked submit button to submit the form at (123, 631) on button.btn
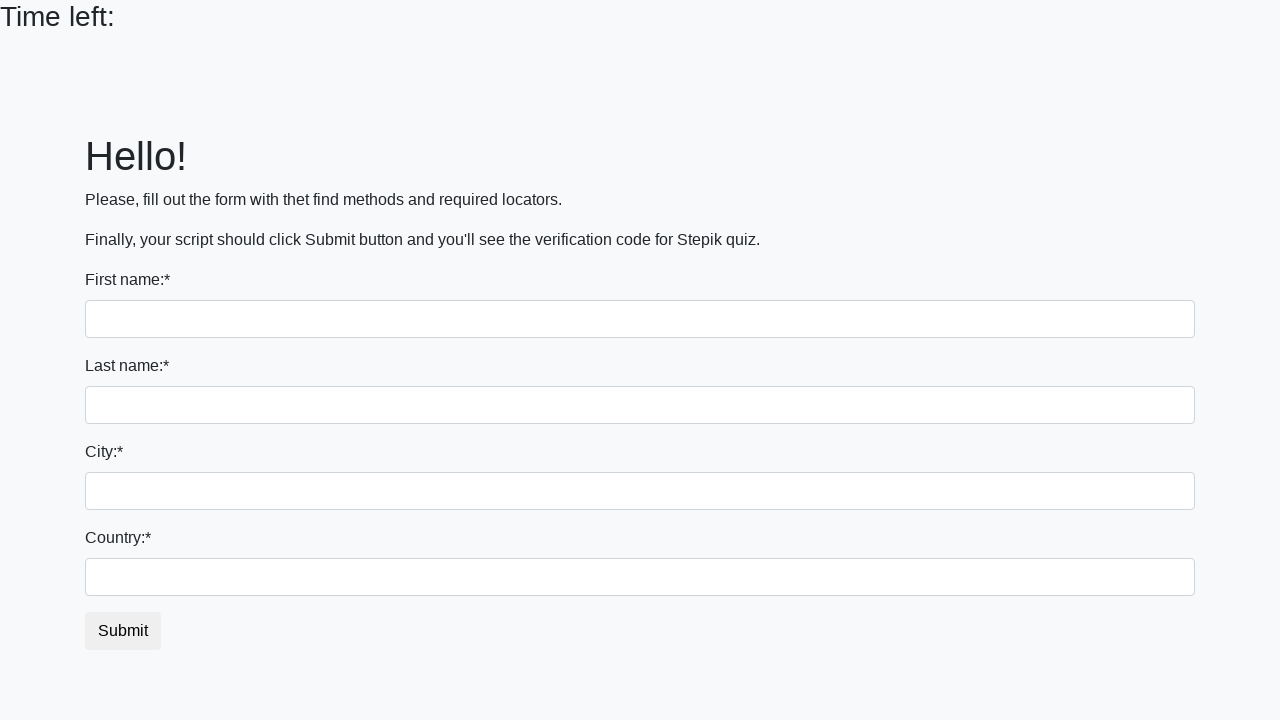

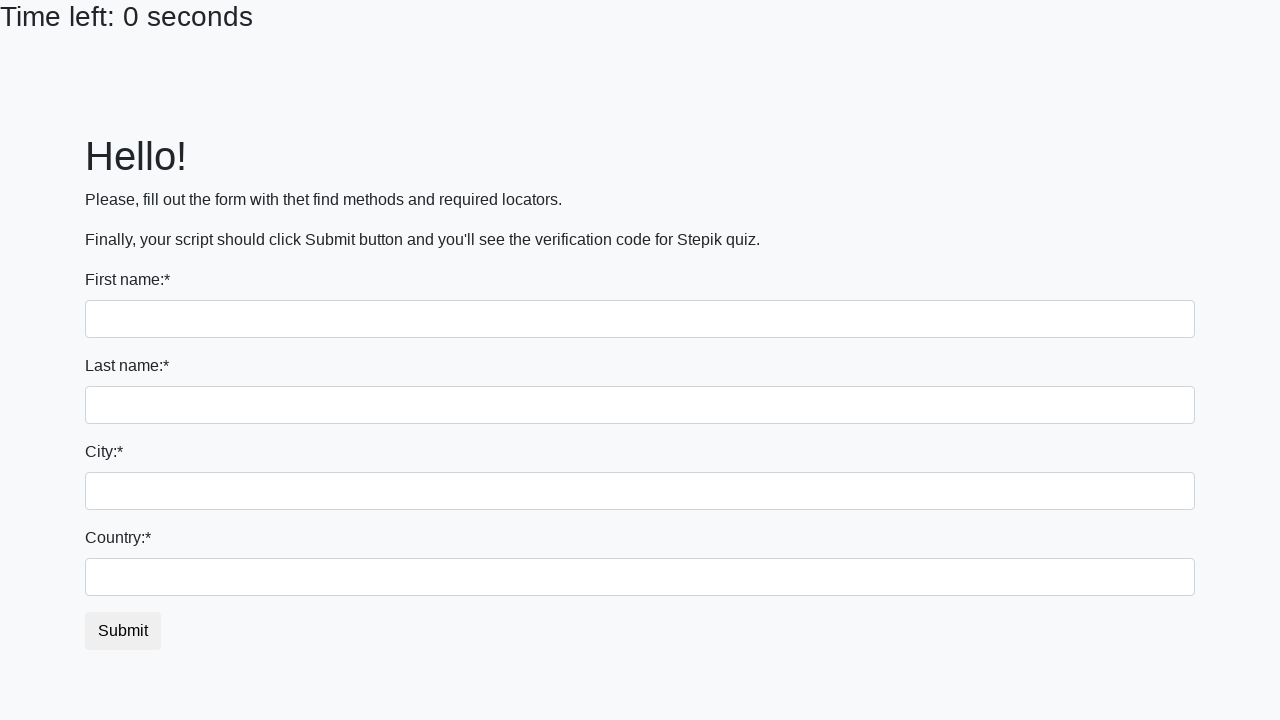